Tests drag and drop functionality by dragging an element onto a drop target and verifying the text changes to indicate successful drop.

Starting URL: https://jqueryui.com/droppable/

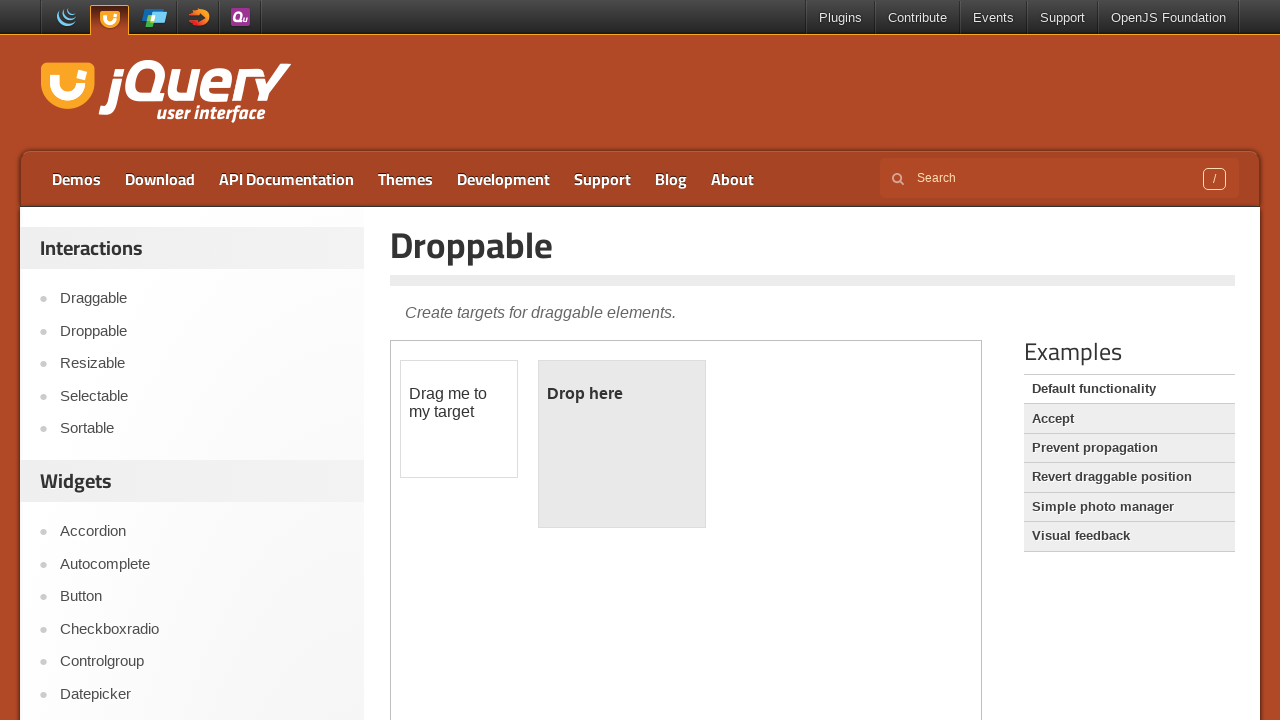

Waited for Droppable page title to load
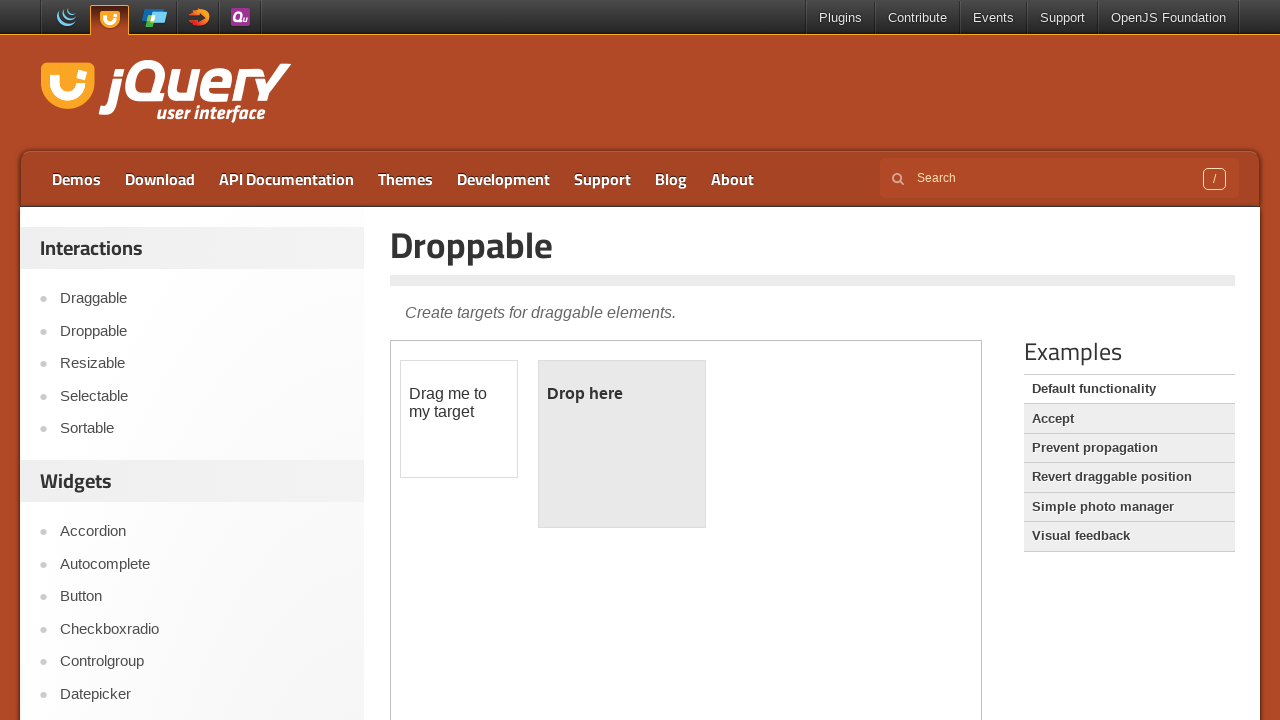

Located demo iframe
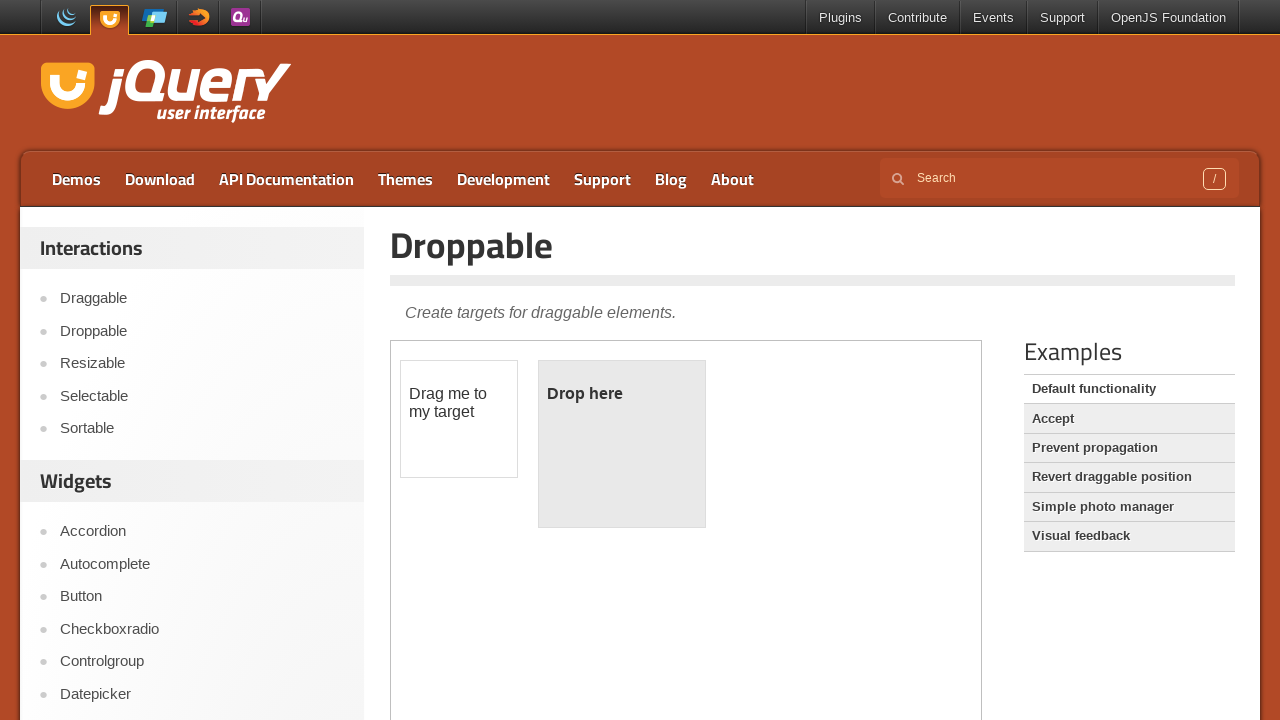

Verified draggable element exists
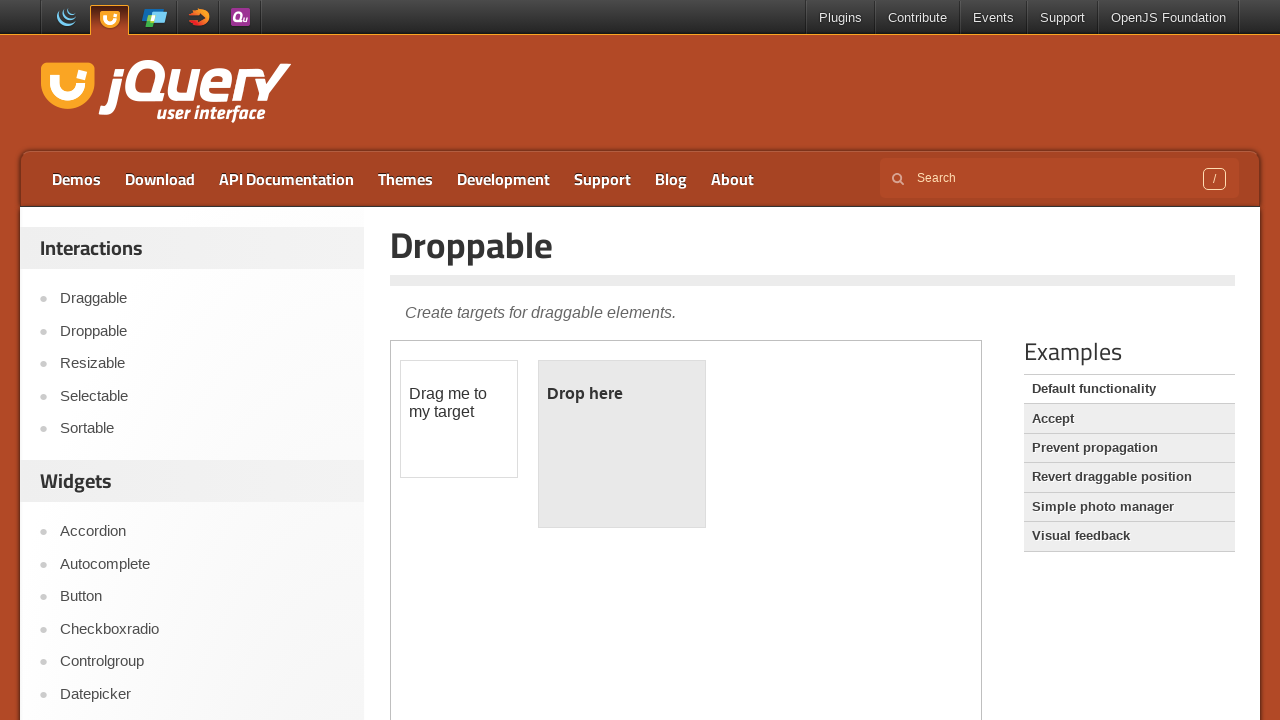

Verified droppable element exists
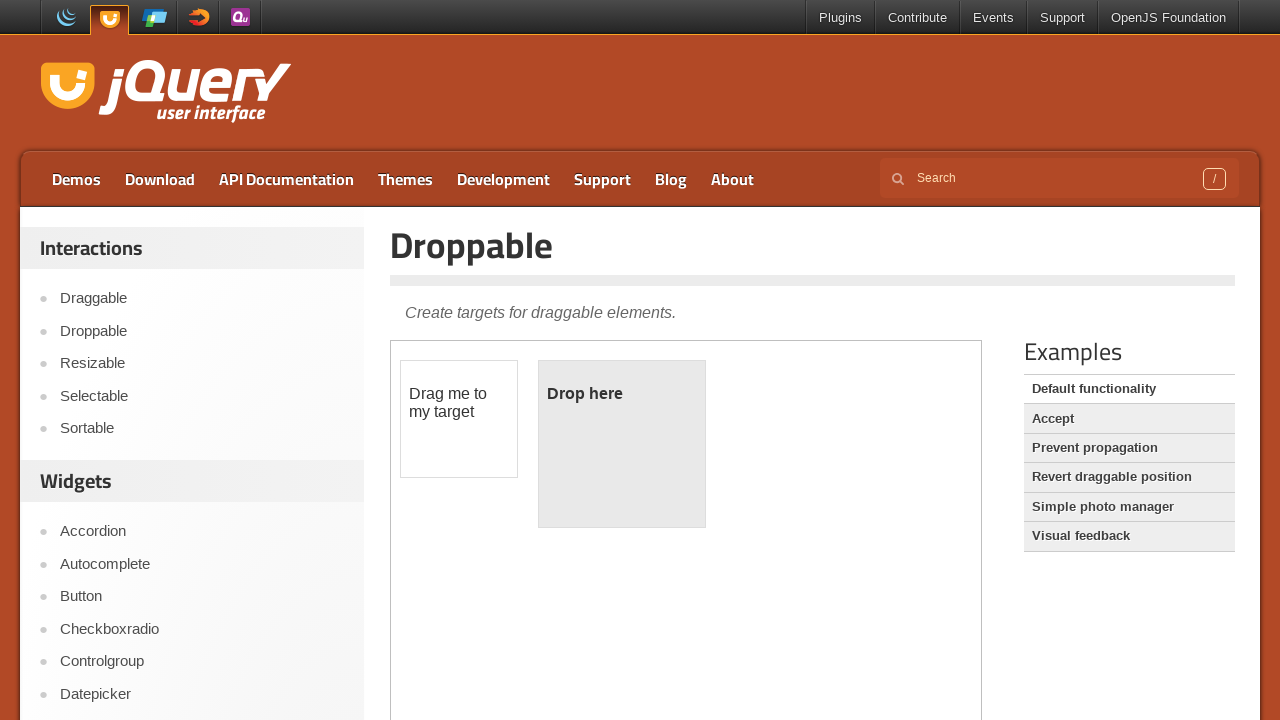

Verified 'Drop here' instruction text exists
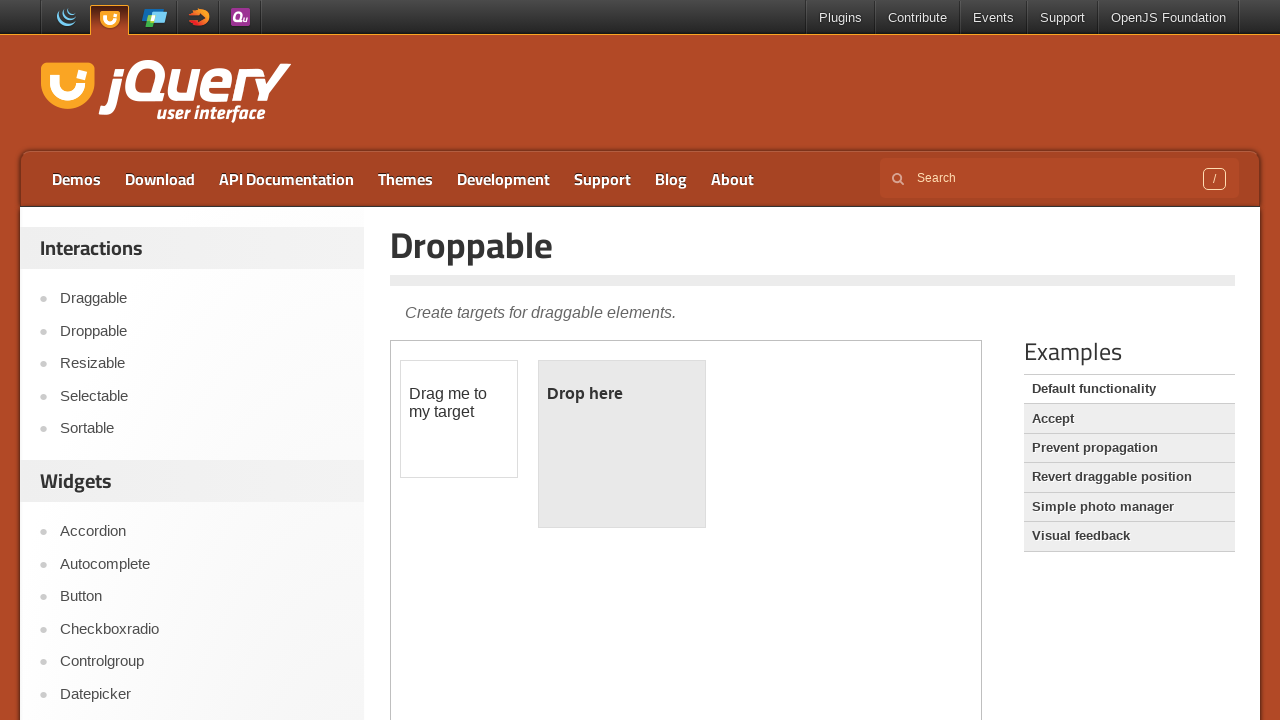

Dragged draggable element onto droppable target at (622, 444)
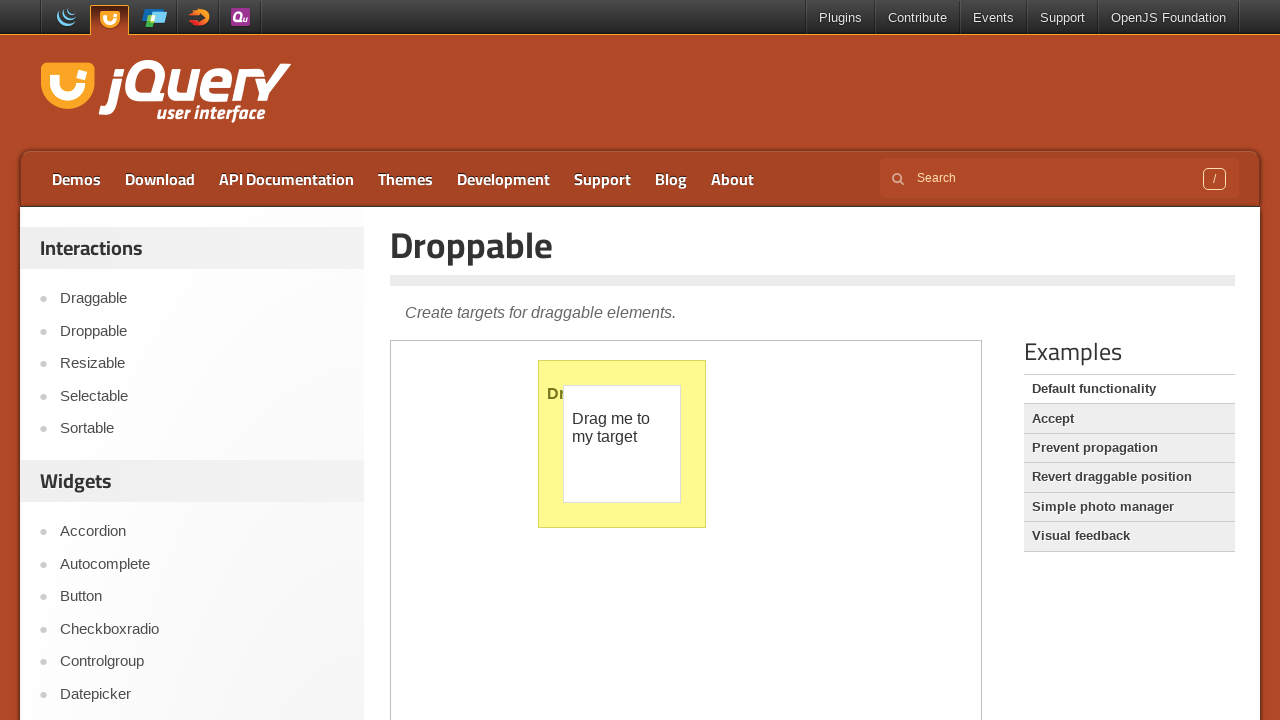

Verified drop was successful - text changed to 'Dropped!'
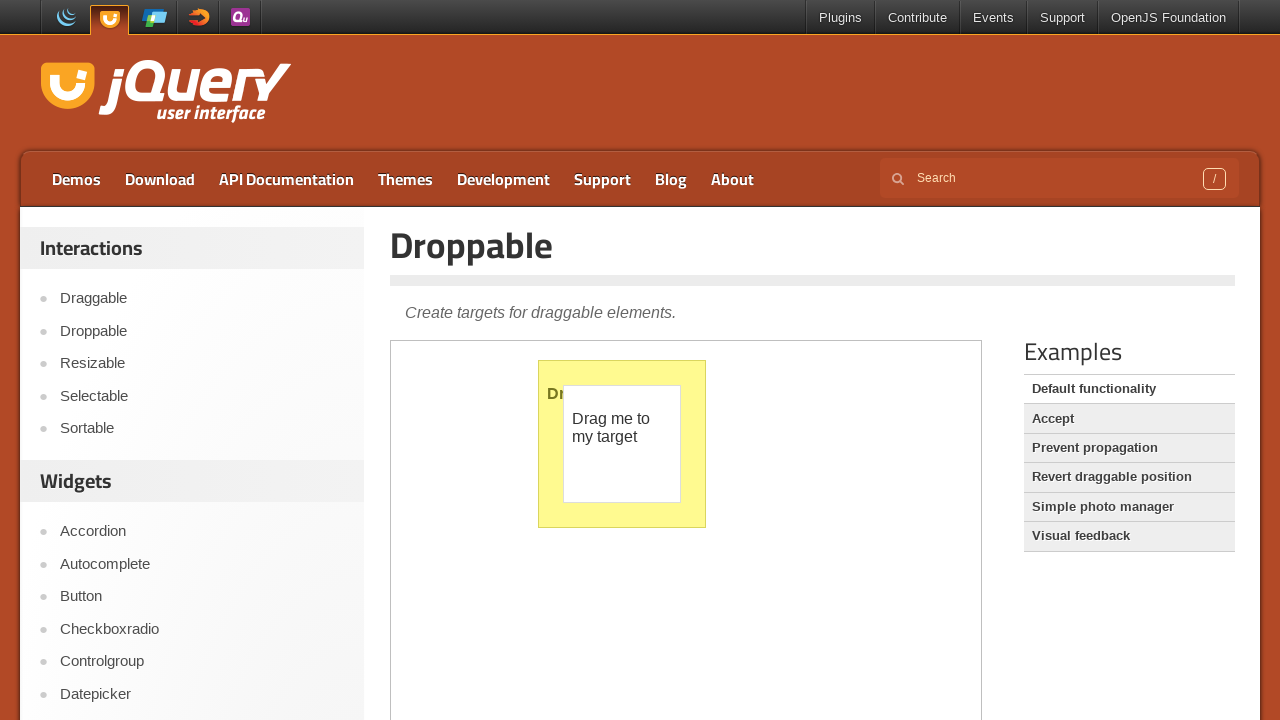

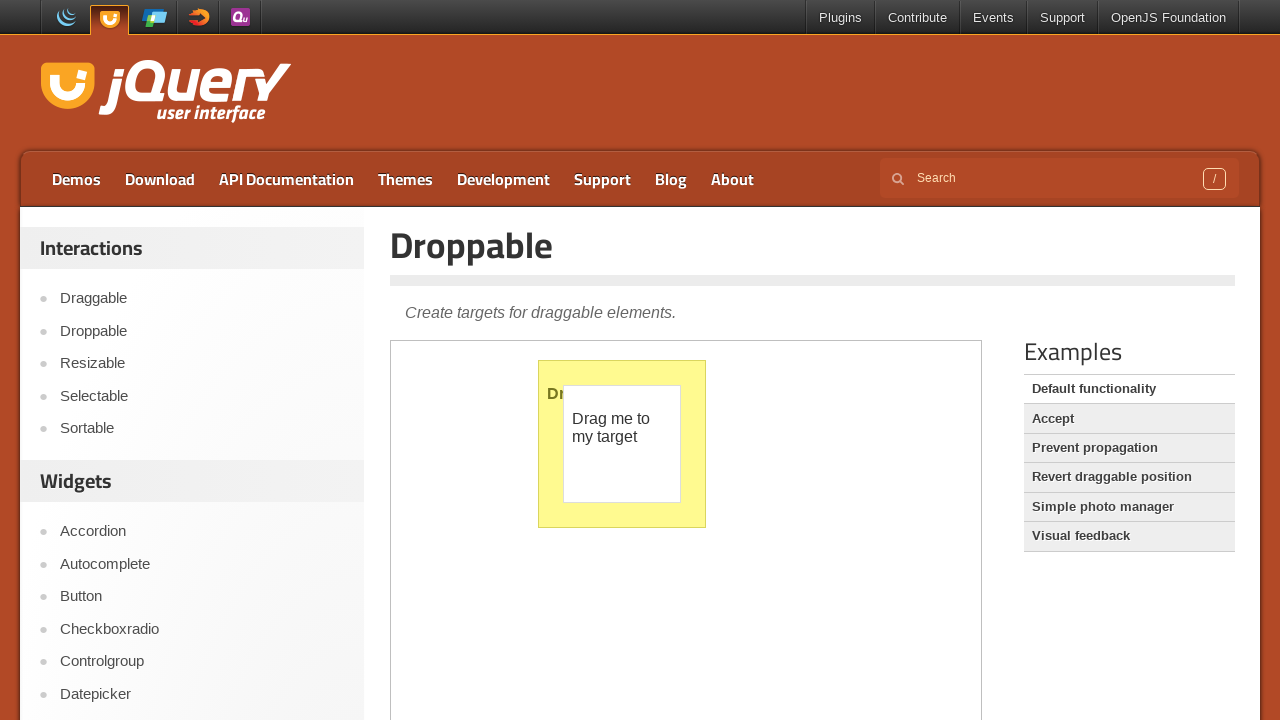